Tests a data types form by filling in personal information fields (name, address, email, phone, city, country, job position, company) and submitting, then verifies that the zip-code field shows an error while other fields show success.

Starting URL: https://bonigarcia.dev/selenium-webdriver-java/data-types.html

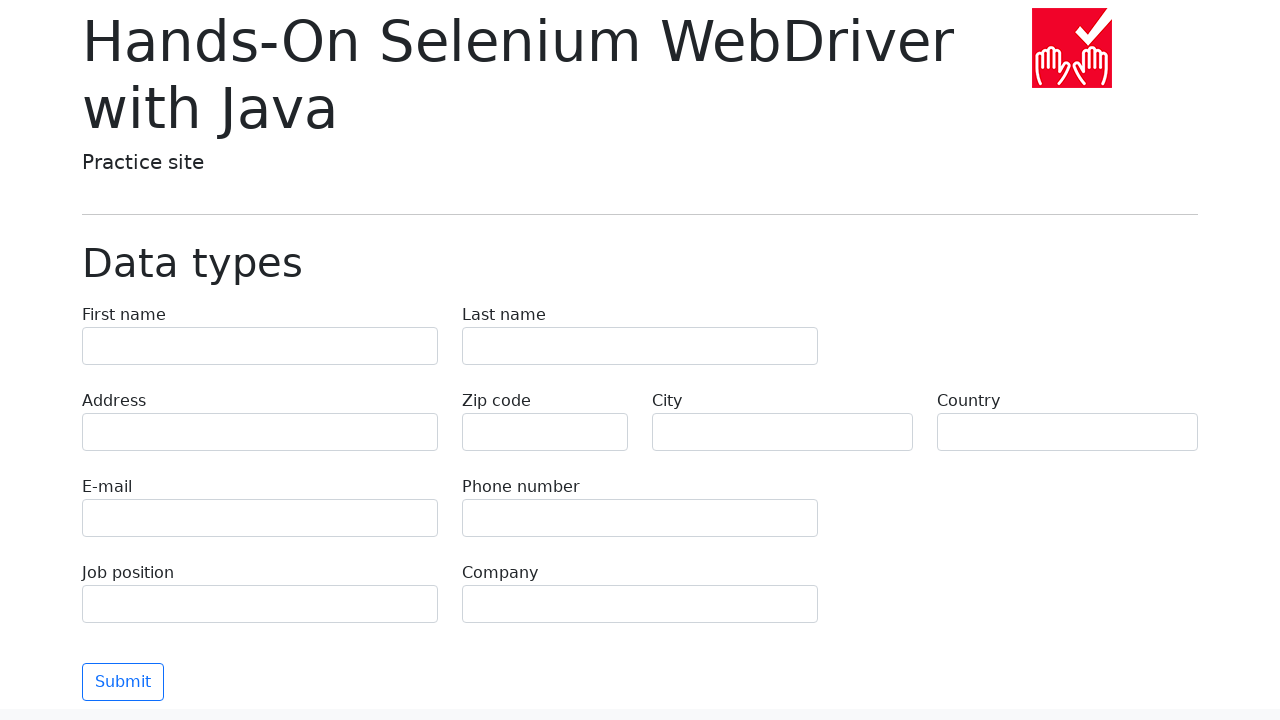

Filled first name field with 'Иван' on [name="first-name"]
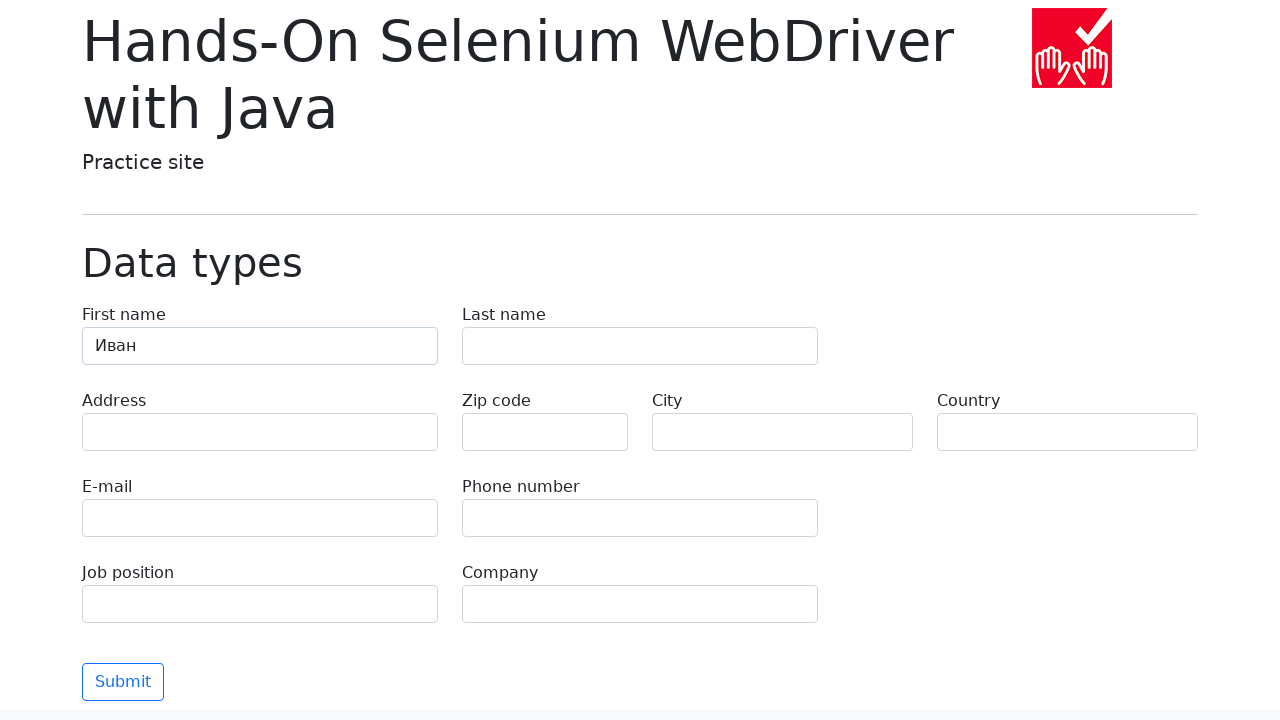

Filled last name field with 'Петров' on [name="last-name"]
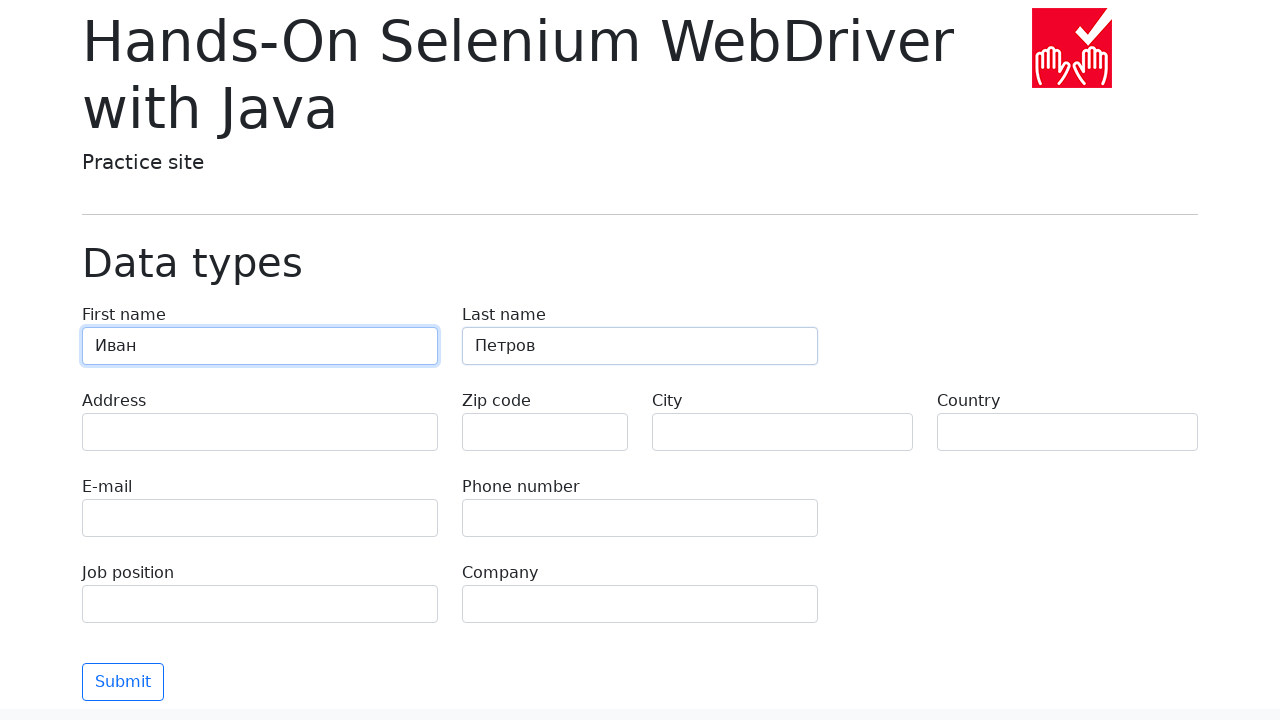

Filled address field with 'Ленина, 55-3' on [name="address"]
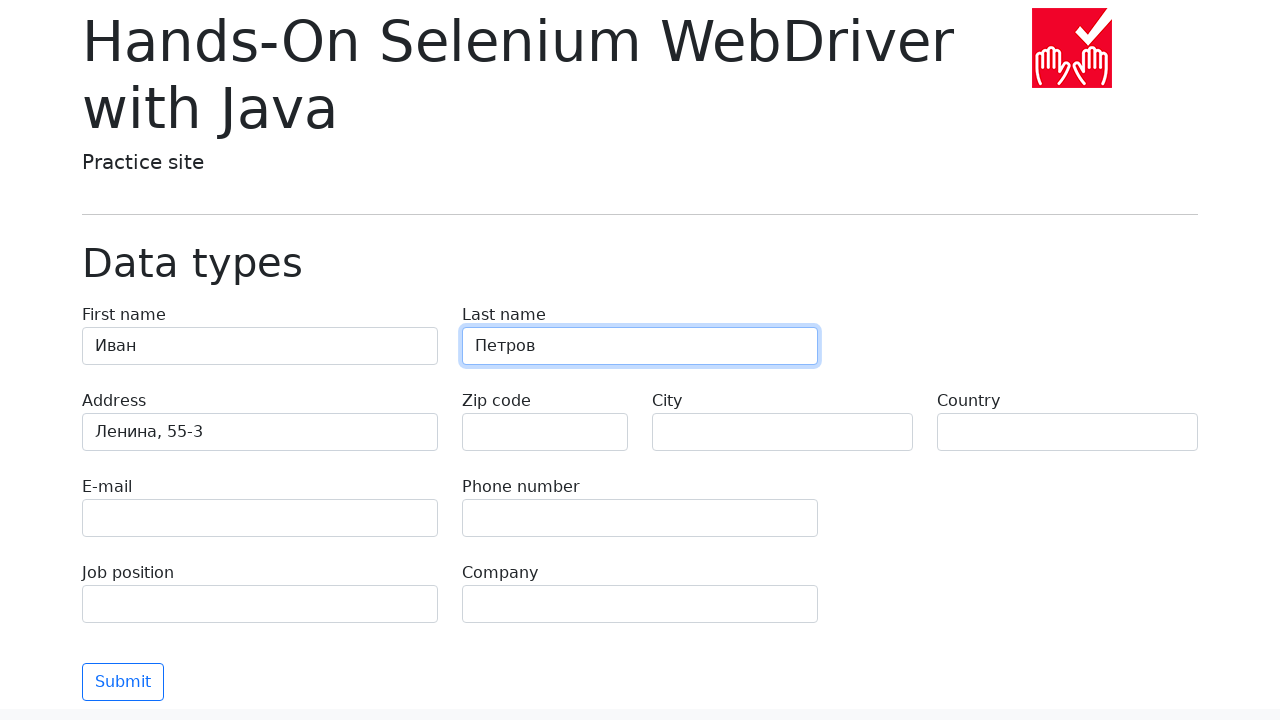

Filled email field with 'test@skypro.com' on [name="e-mail"]
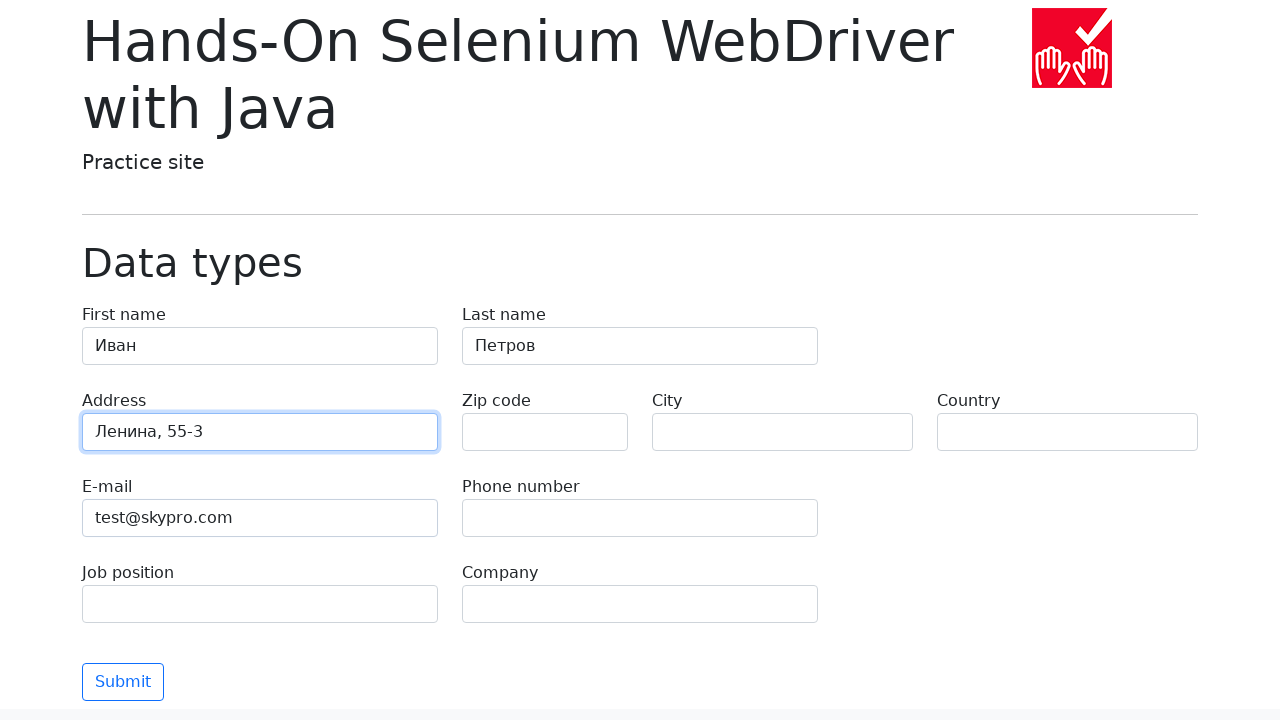

Filled phone field with '+7985899998787' on [name="phone"]
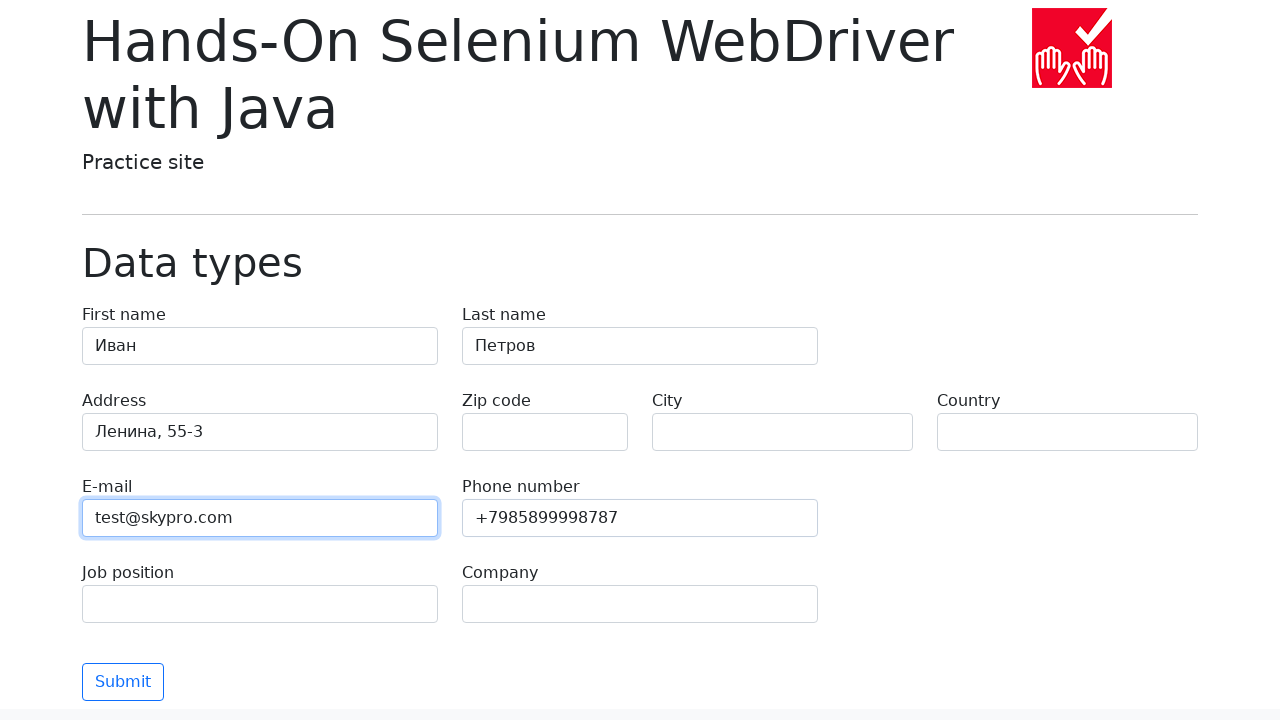

Filled city field with 'Москва' on [name="city"]
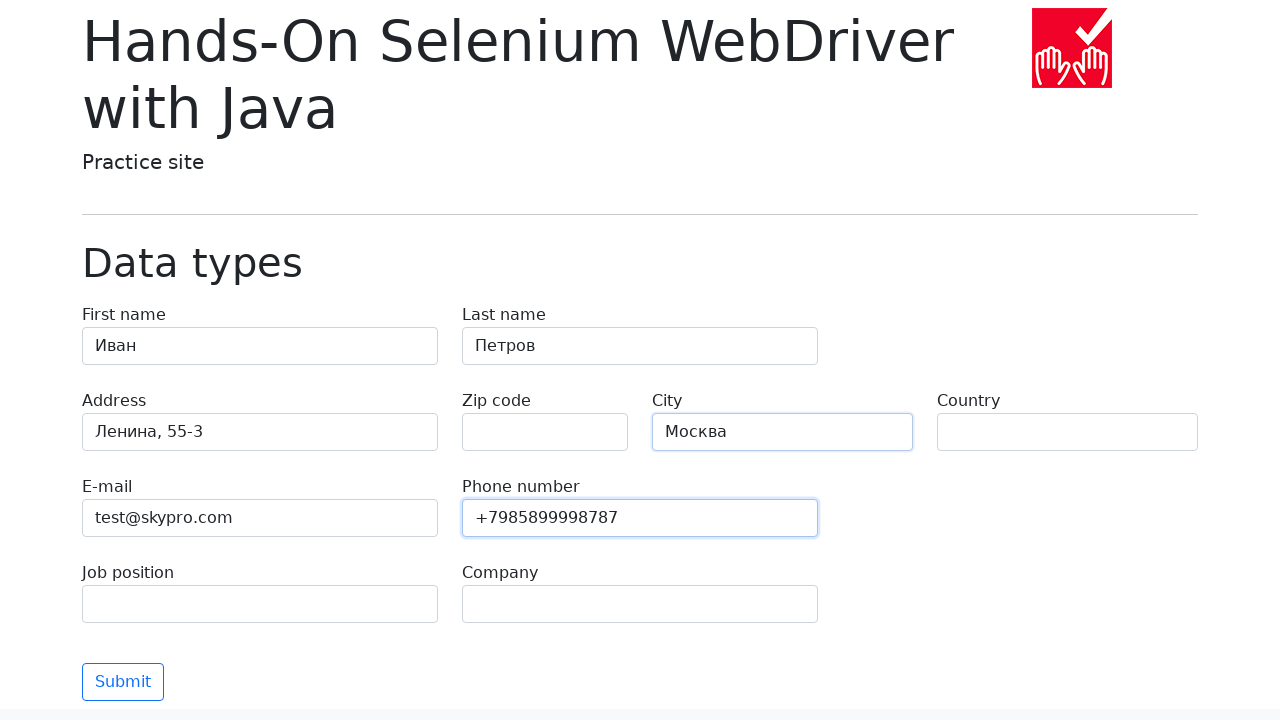

Filled country field with 'Россия' on [name="country"]
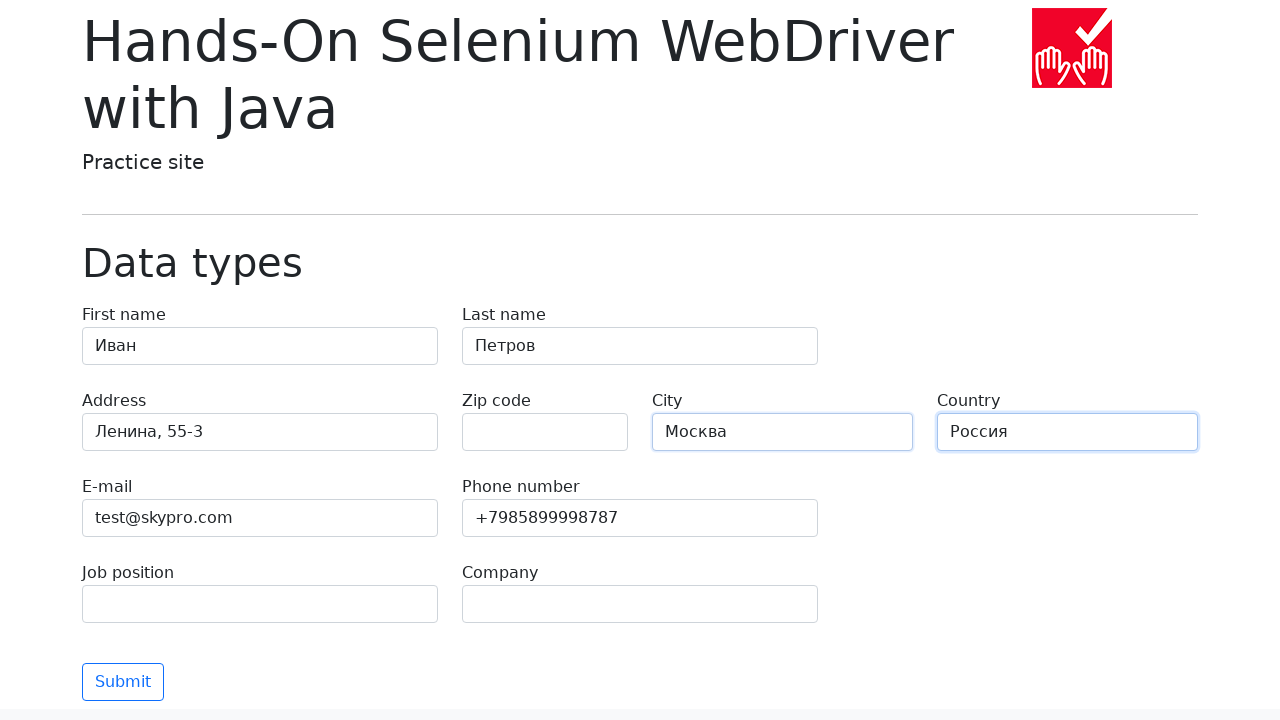

Filled job position field with 'QA' on [name="job-position"]
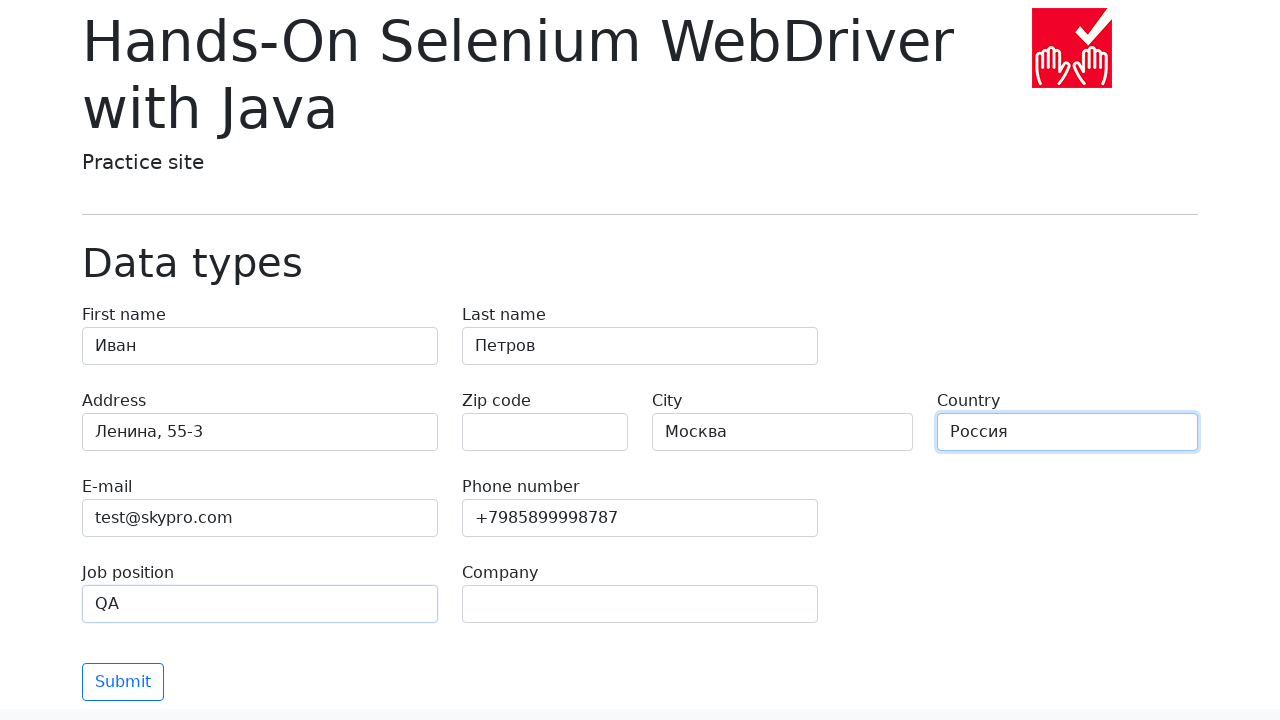

Filled company field with 'SkyPro' on [name="company"]
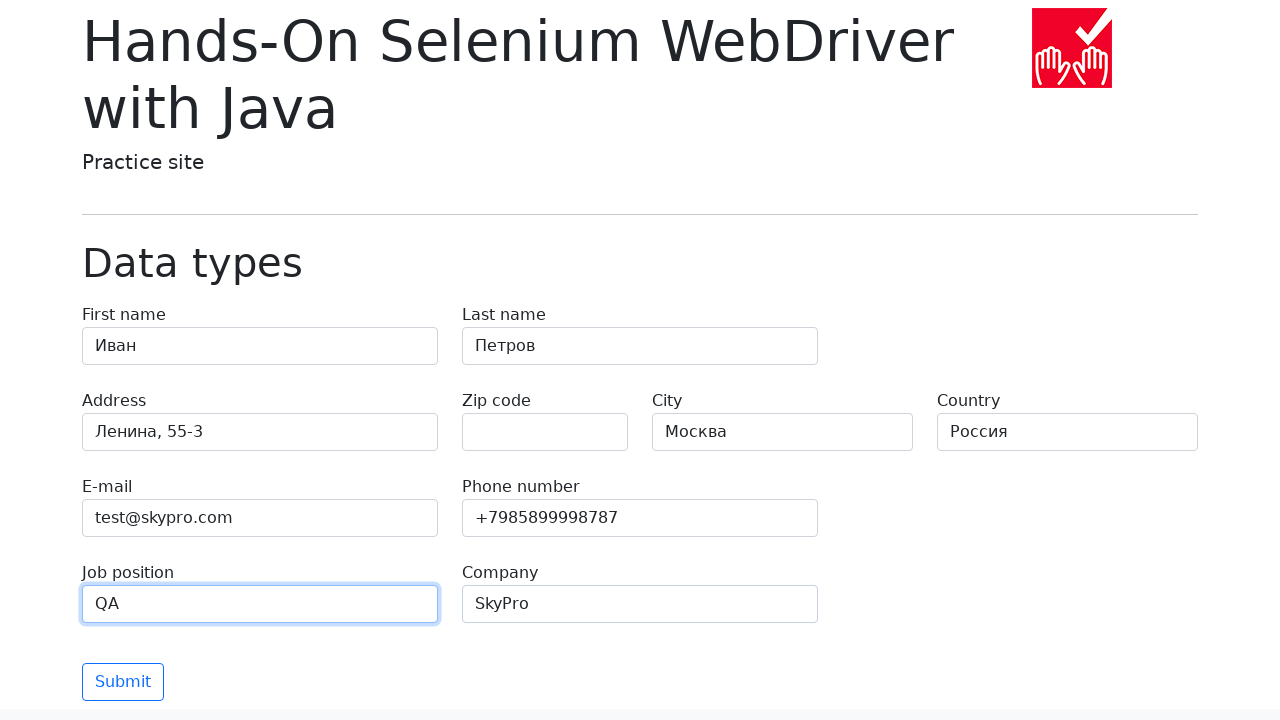

Clicked submit button to validate form at (123, 682) on button
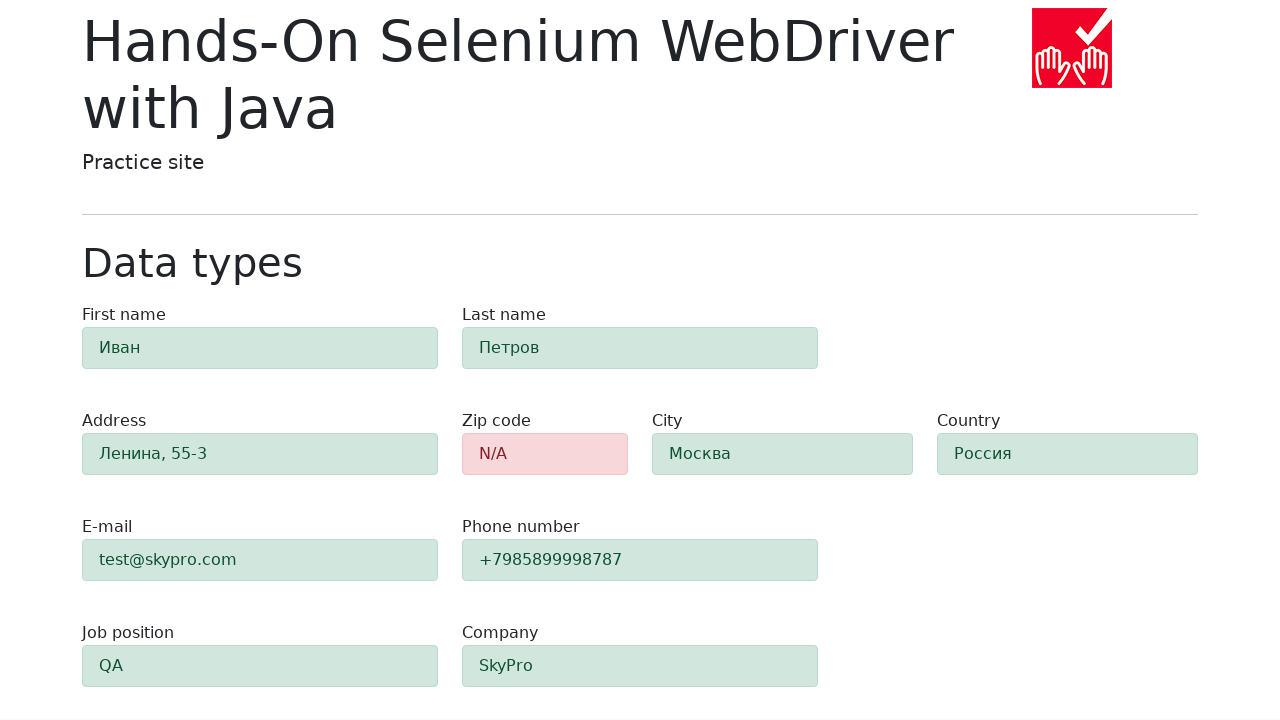

Form validation results appeared
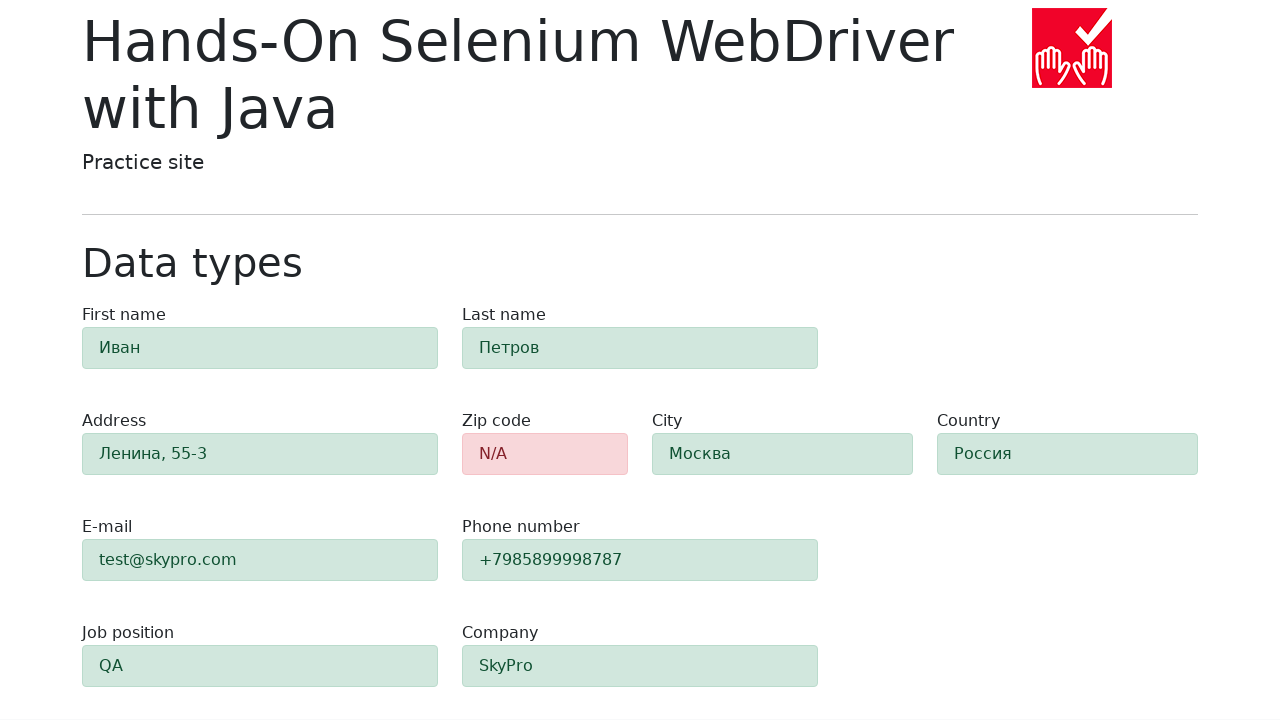

Verified zip-code field shows error (alert-danger class)
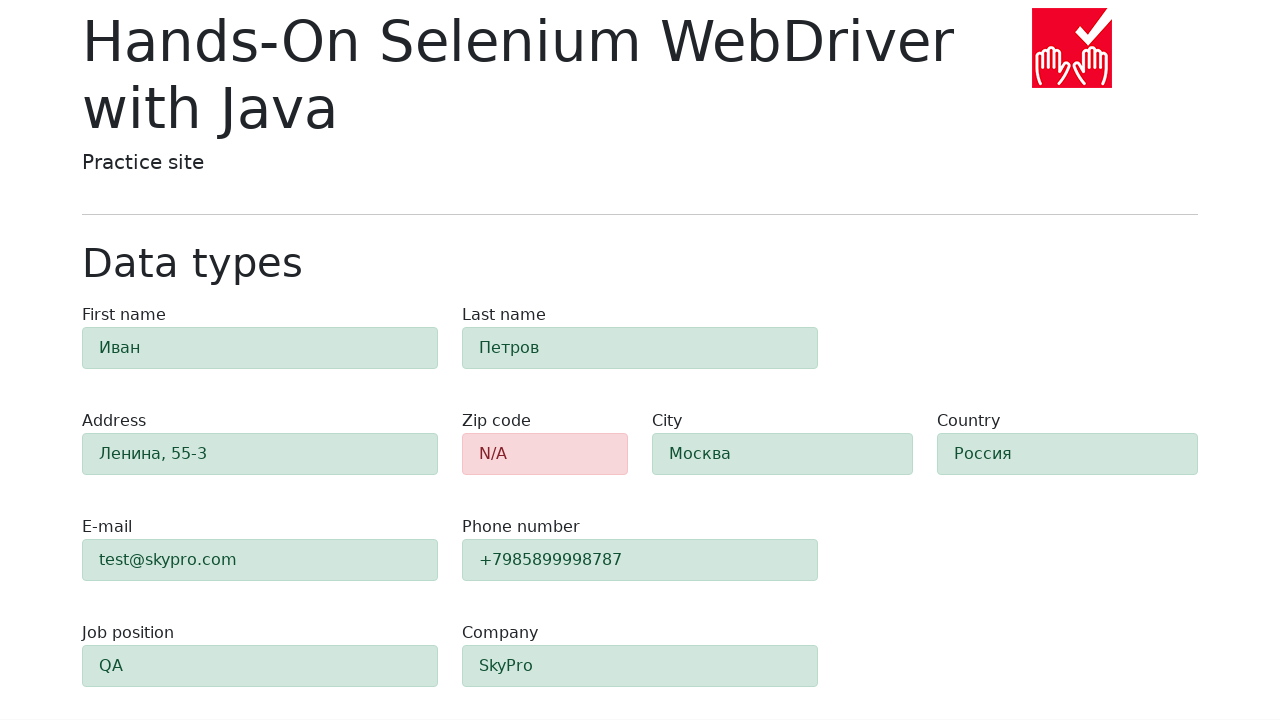

Verified all fields except zip-code show success (alert-success class)
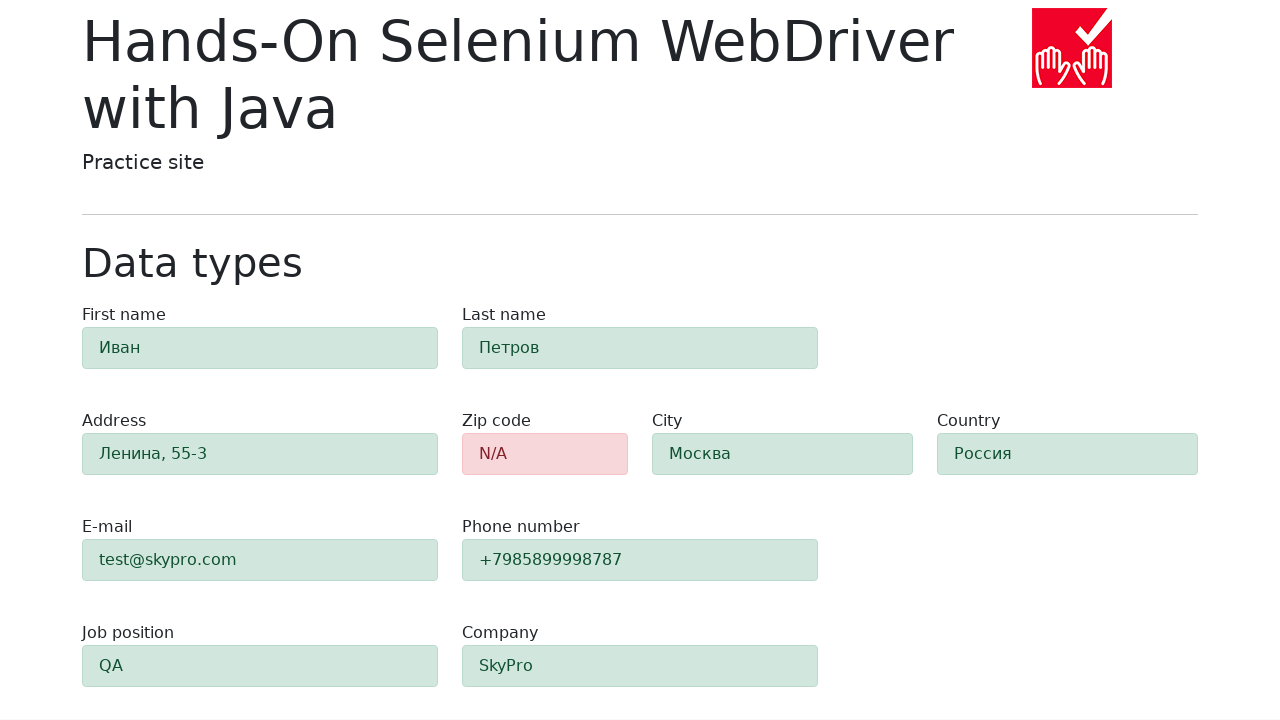

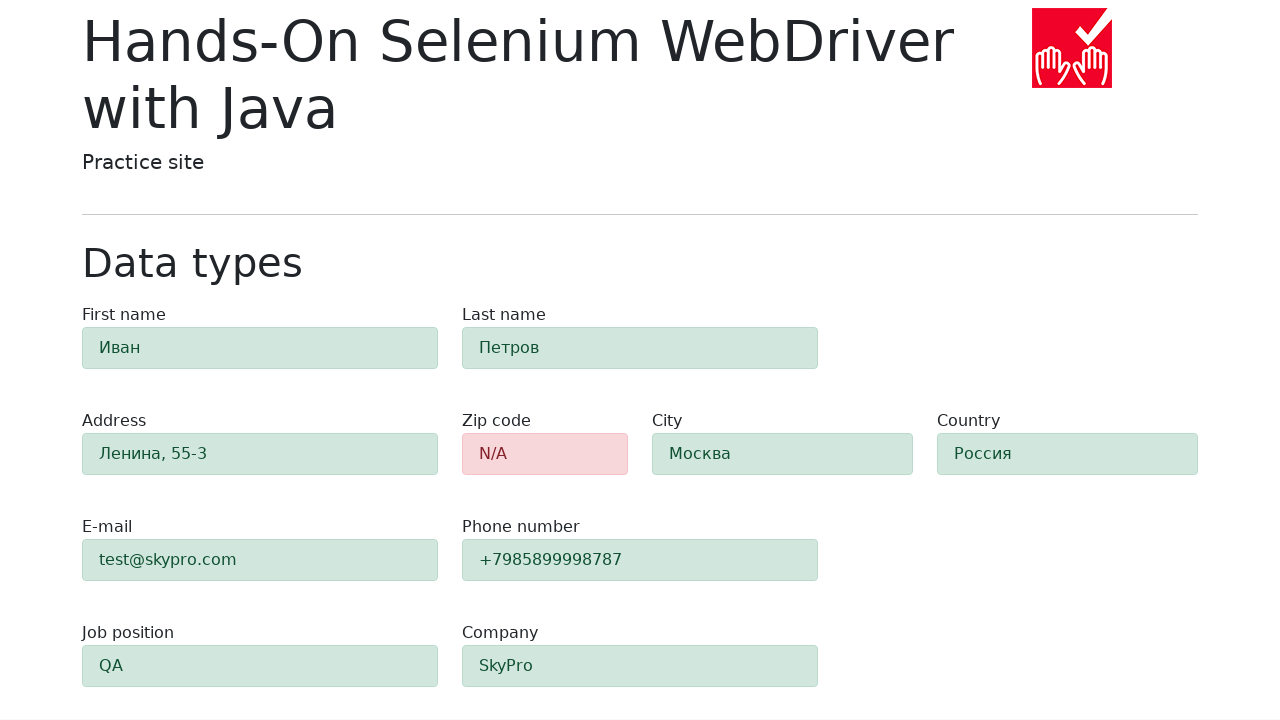